Navigates to a Selenium course content page and verifies that the address/description widget element is present and visible

Starting URL: http://greenstech.in/selenium-course-content.html

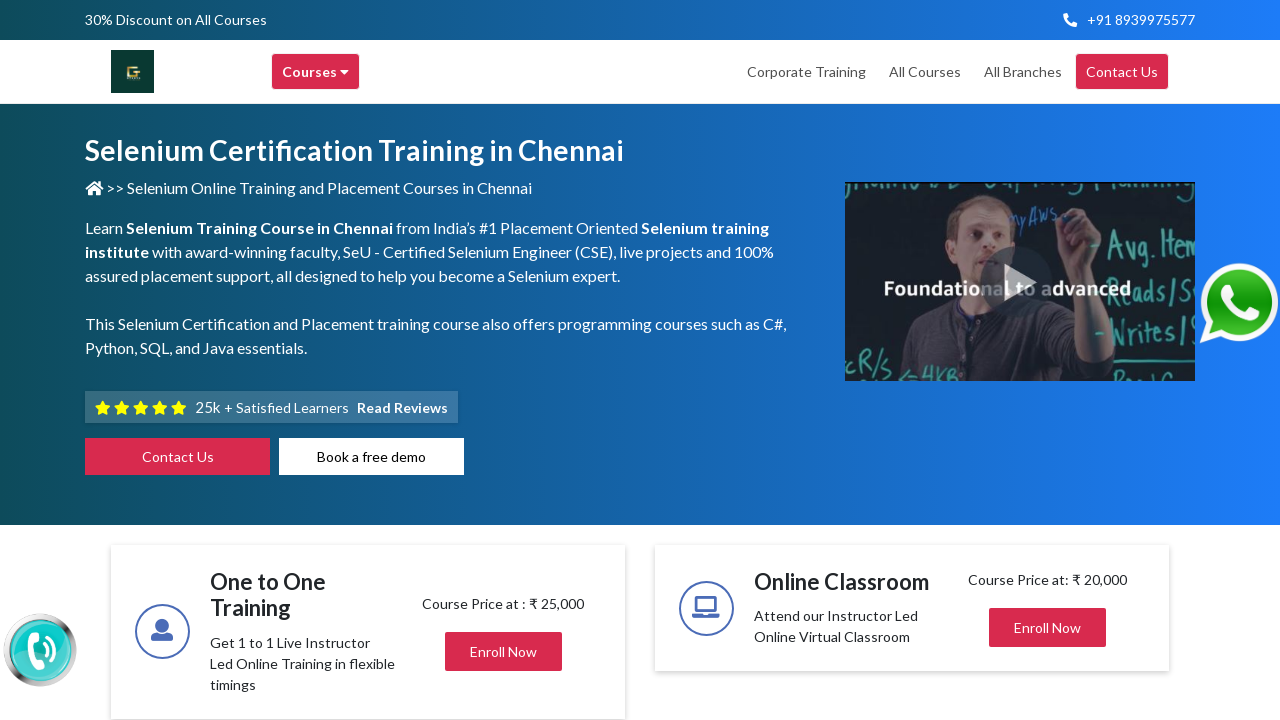

Navigated to Selenium course content page
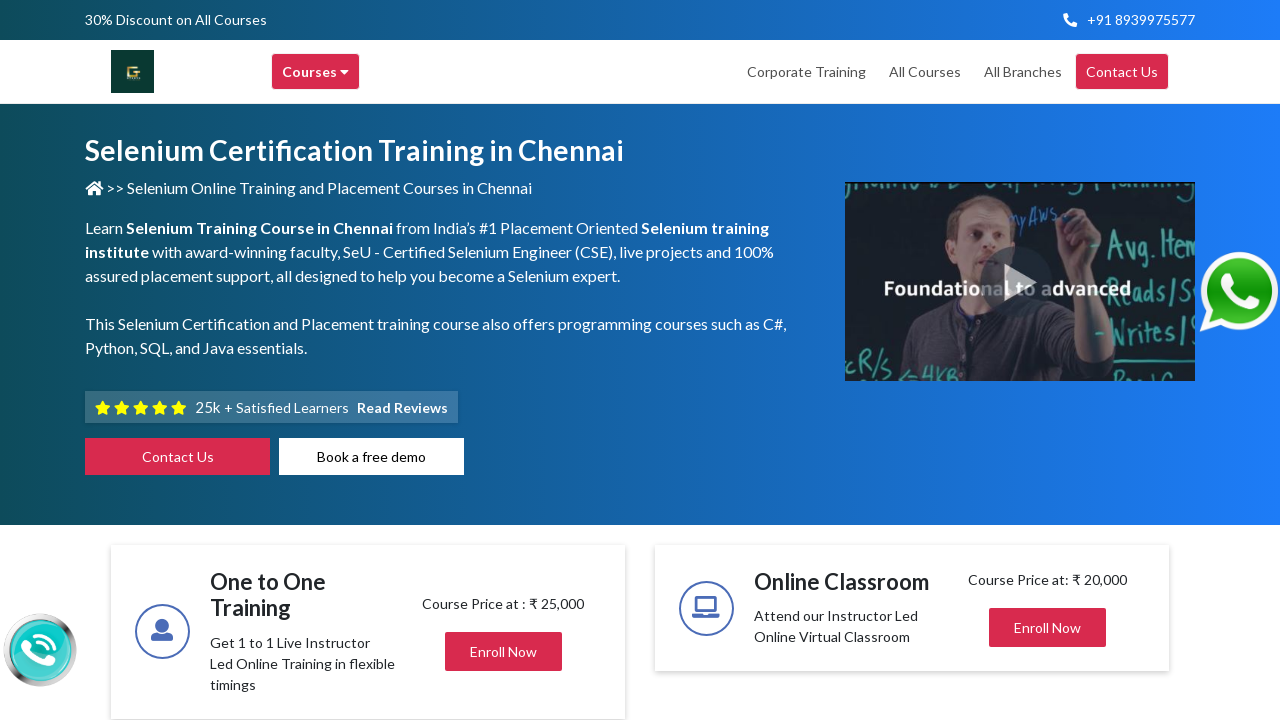

Address/description widget element is present and visible
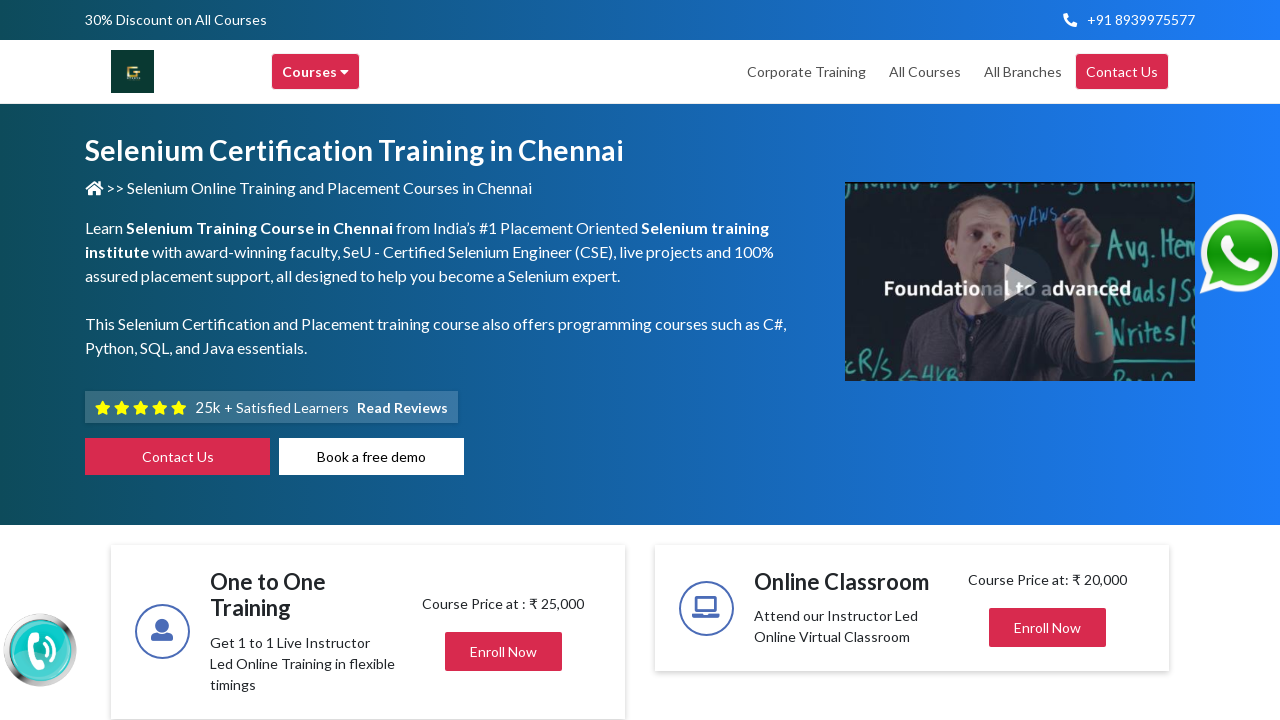

Verified that address/description widget element is visible
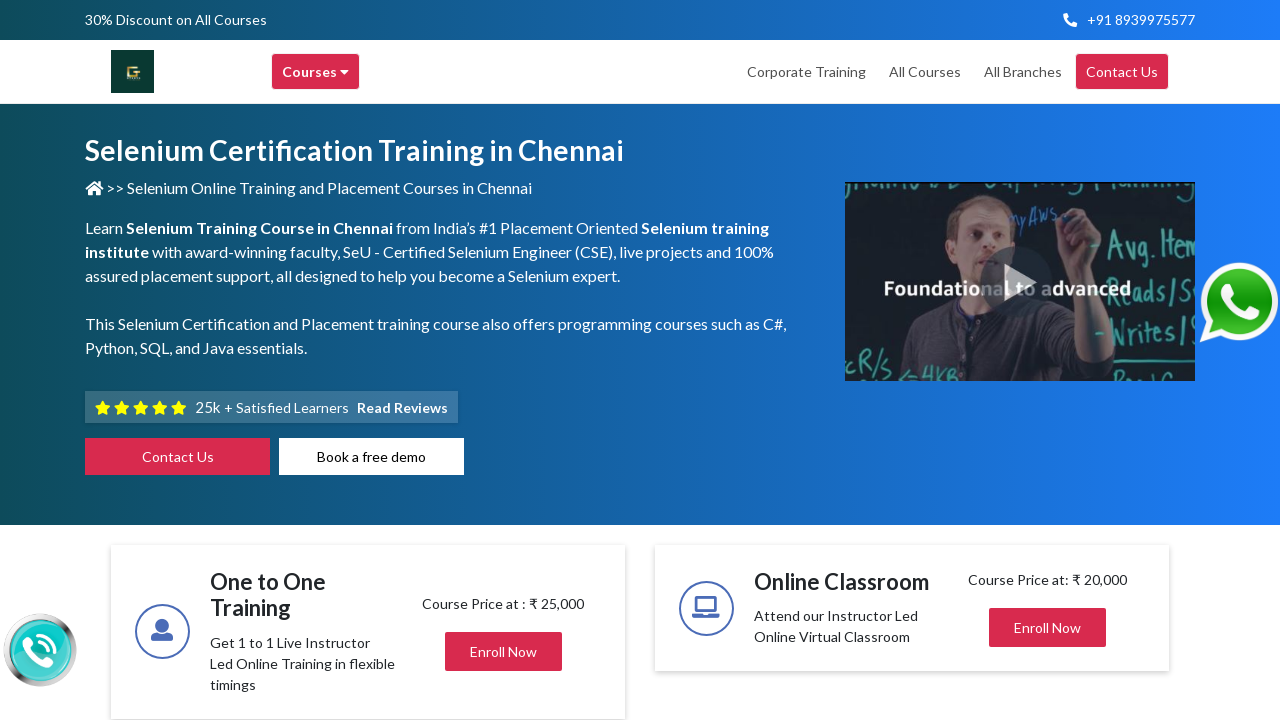

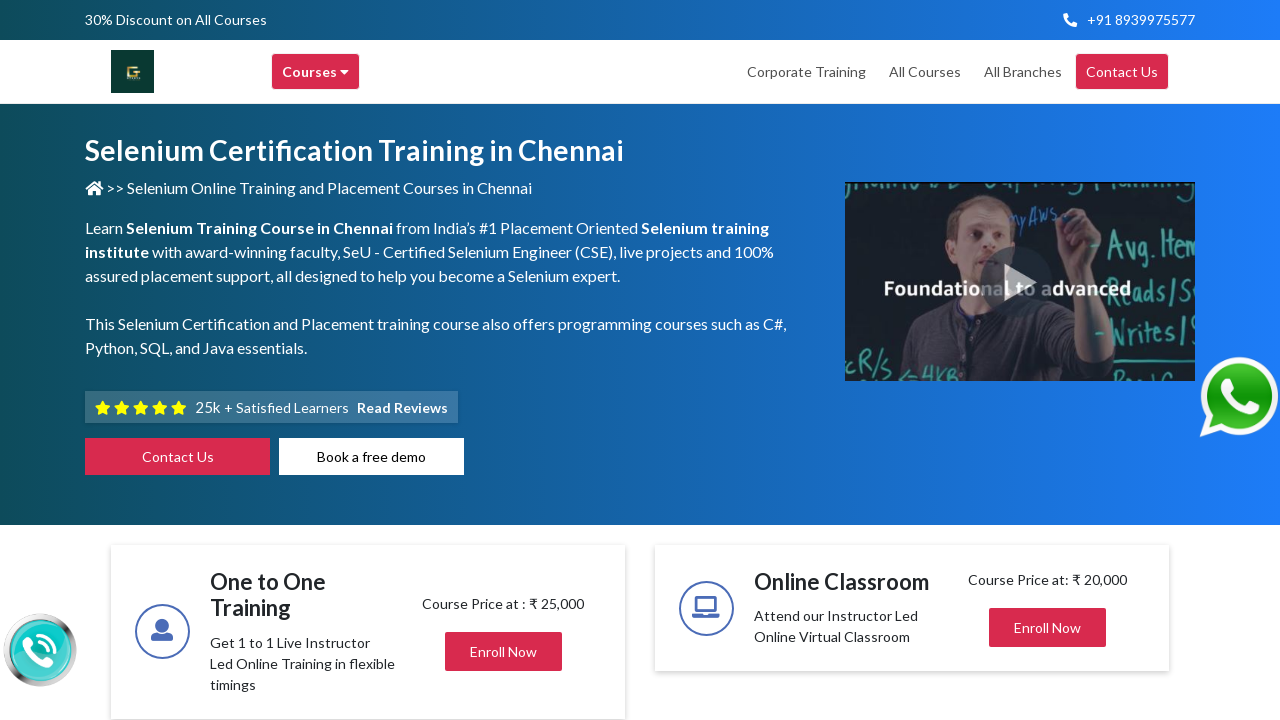